Tests a math puzzle form by reading an input value, calculating the answer using a logarithmic formula, filling in the result, checking required checkboxes/radio buttons, and submitting the form.

Starting URL: http://suninjuly.github.io/math.html

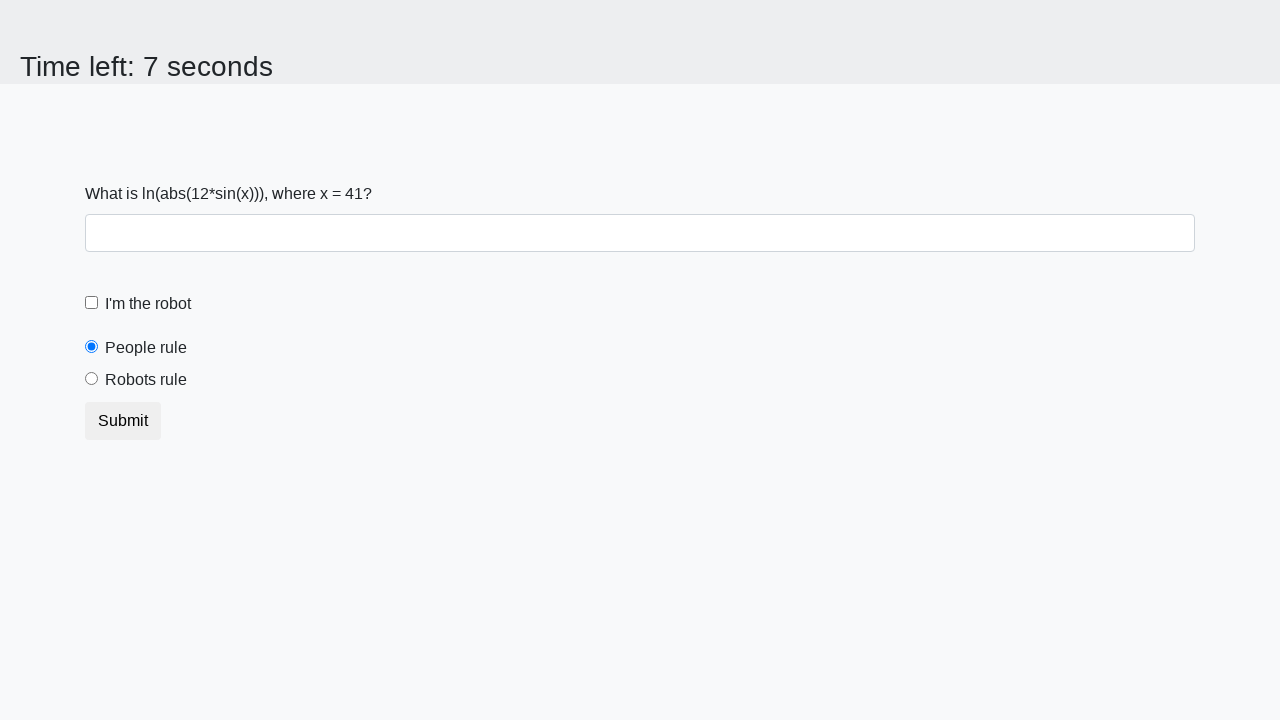

Retrieved input value from #input_value element
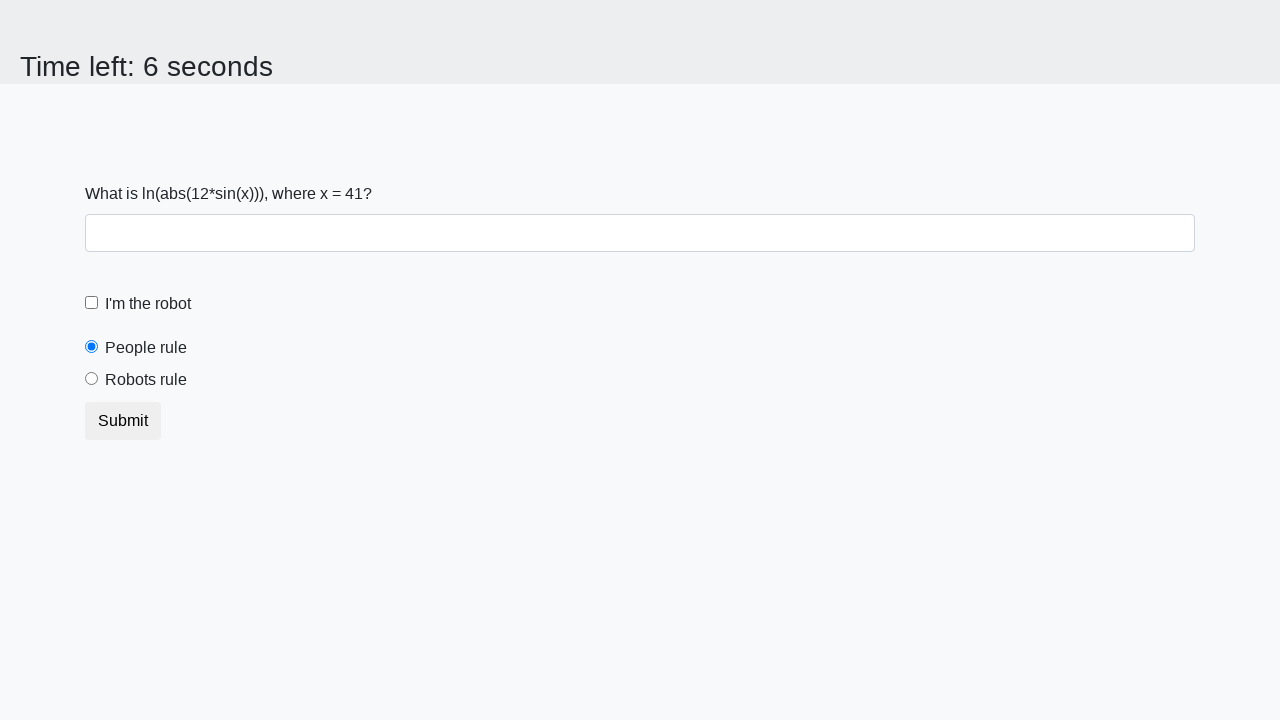

Calculated logarithmic answer using formula: log(abs(12*sin(41))) = 0.6436796004658139
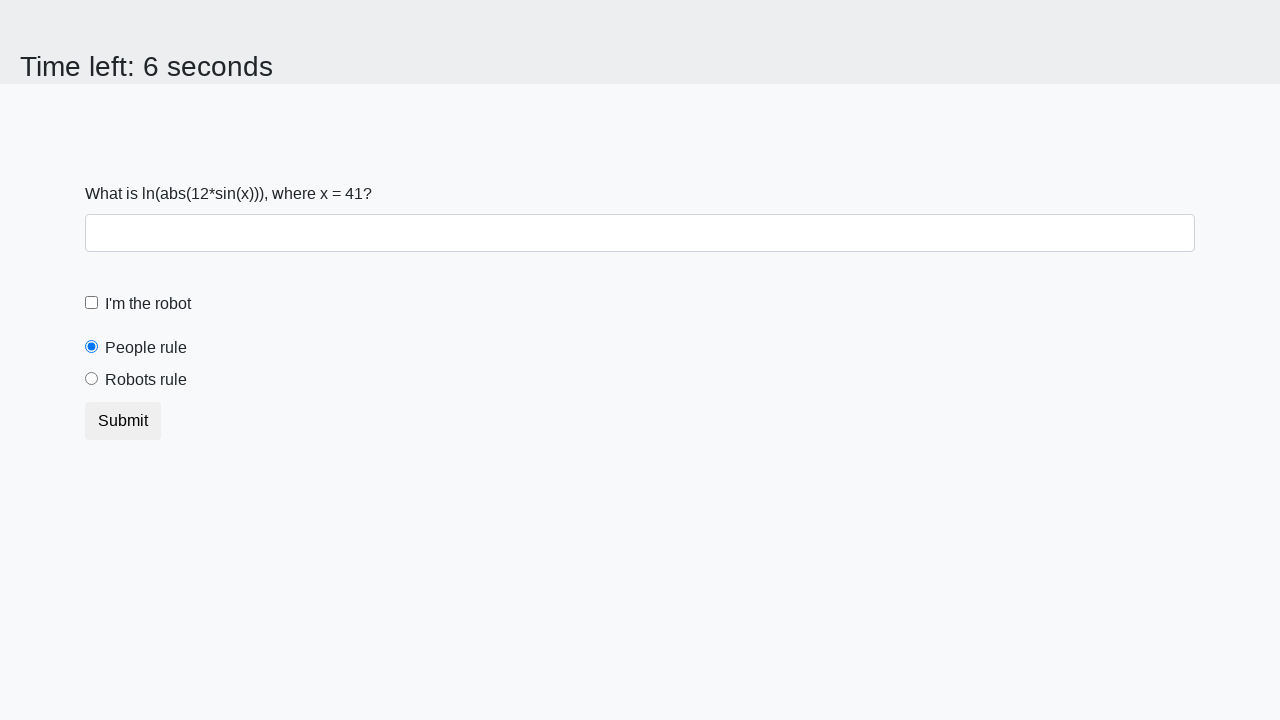

Filled answer field with calculated value: 0.6436796004658139 on #answer
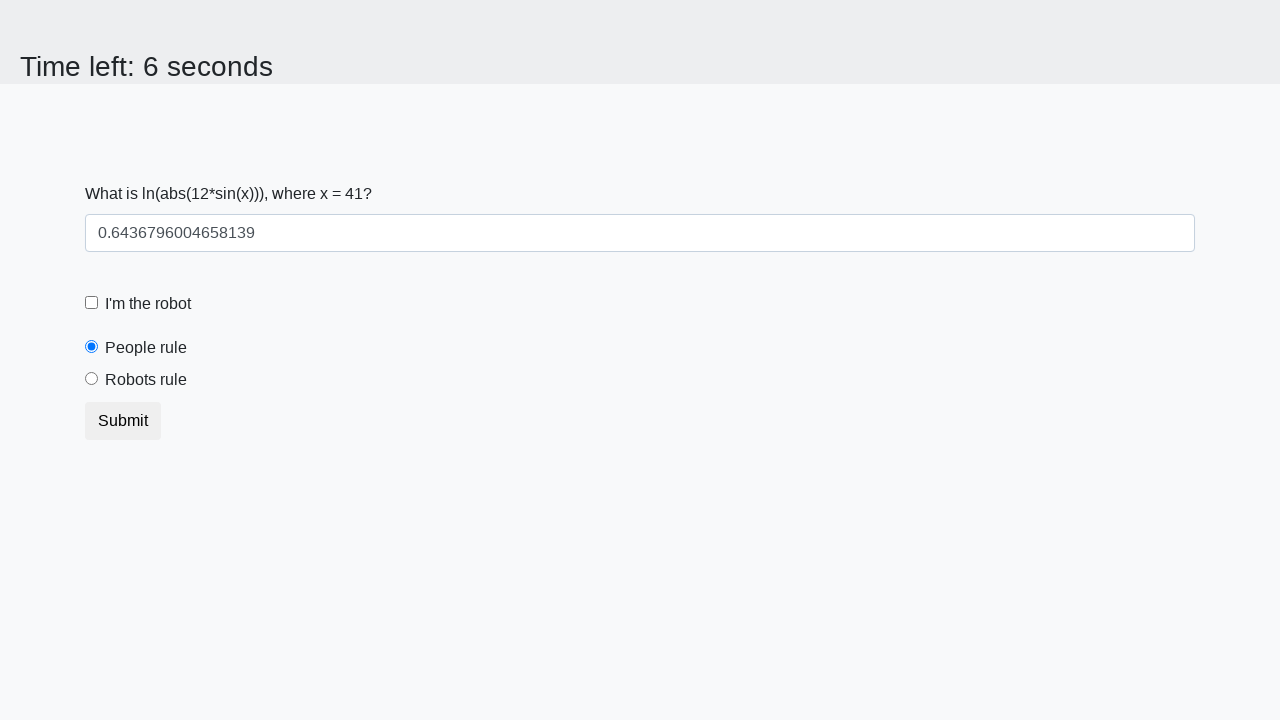

Checked the robot checkbox at (92, 303) on #robotCheckbox
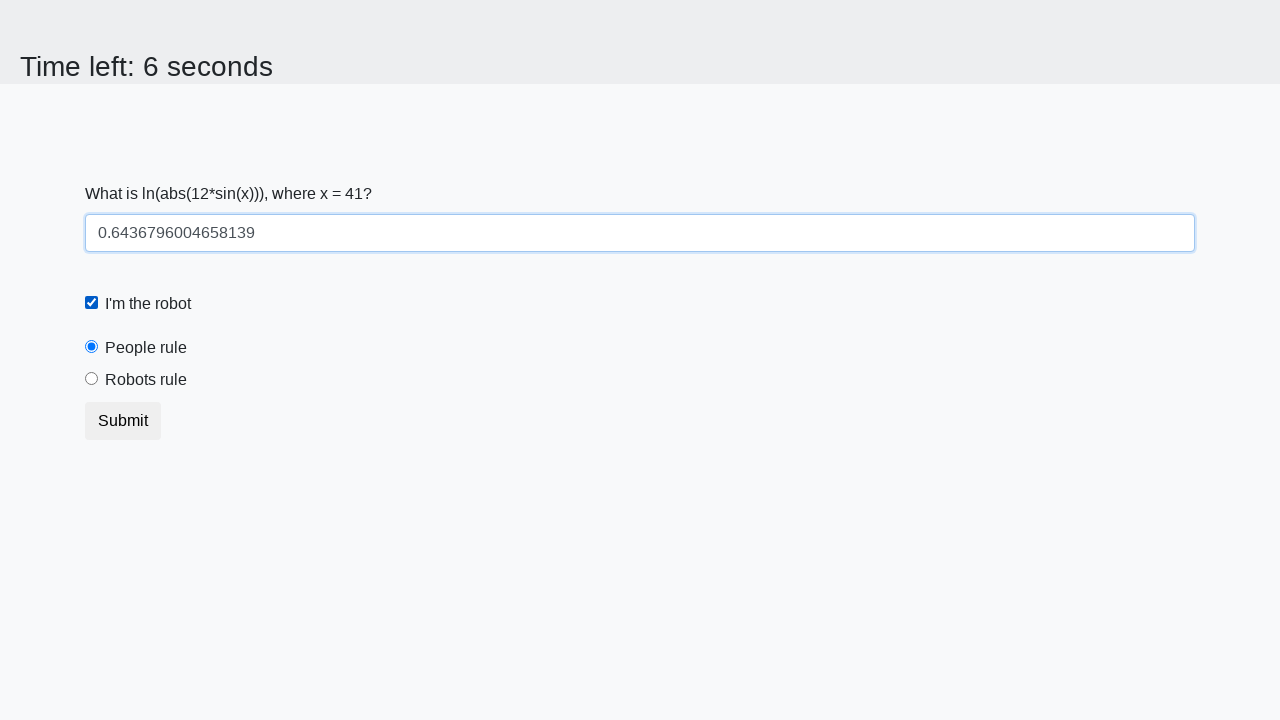

Selected 'robots rule' radio button at (92, 379) on #robotsRule
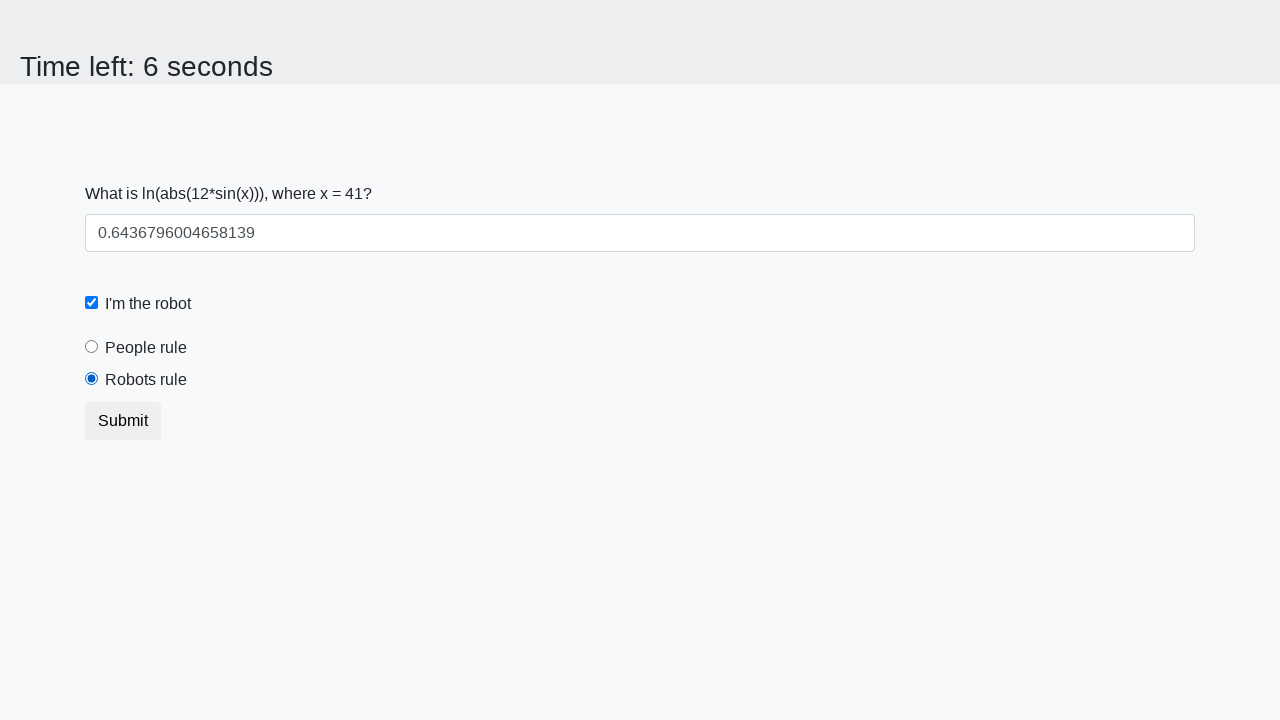

Clicked form submit button at (123, 421) on button.btn
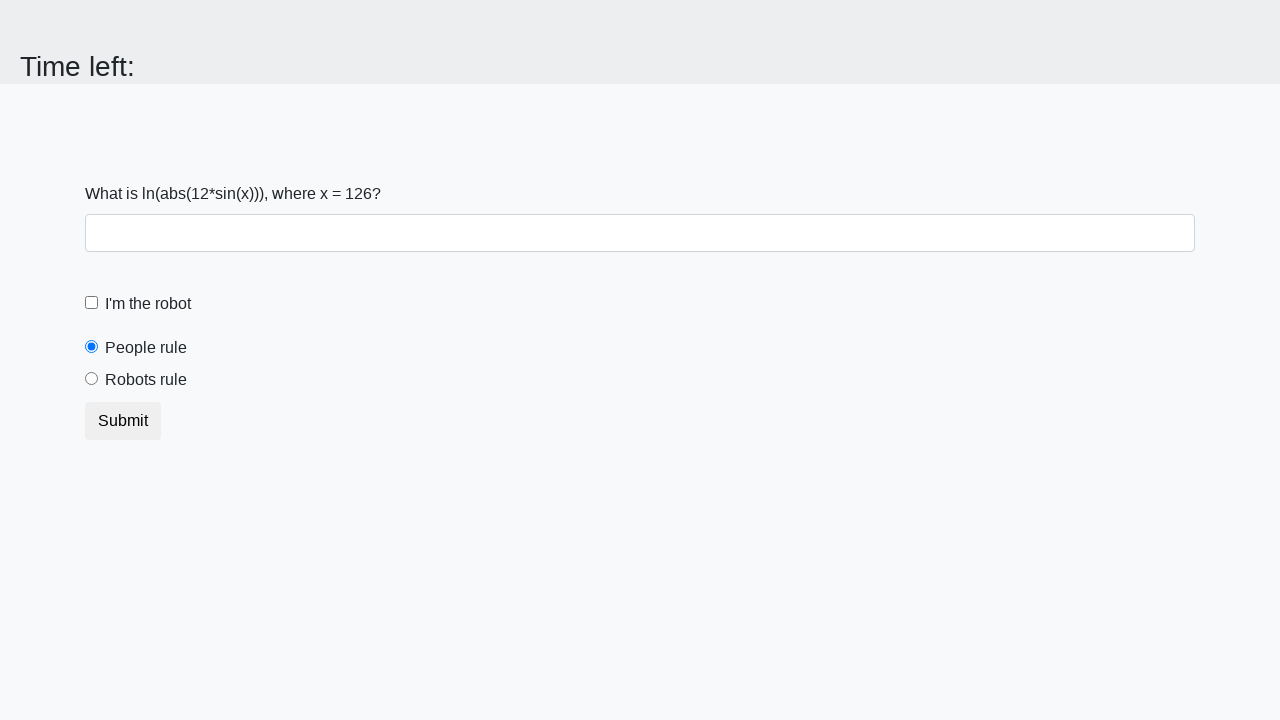

Waited 1000ms for form processing
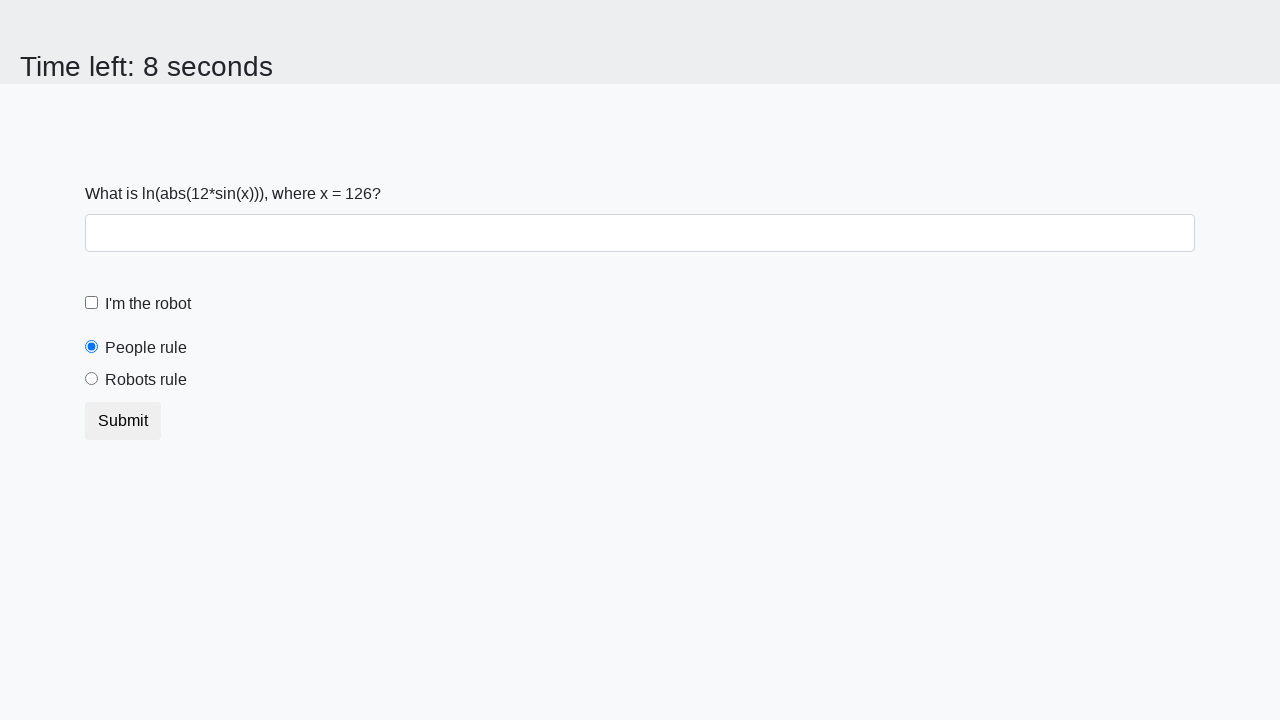

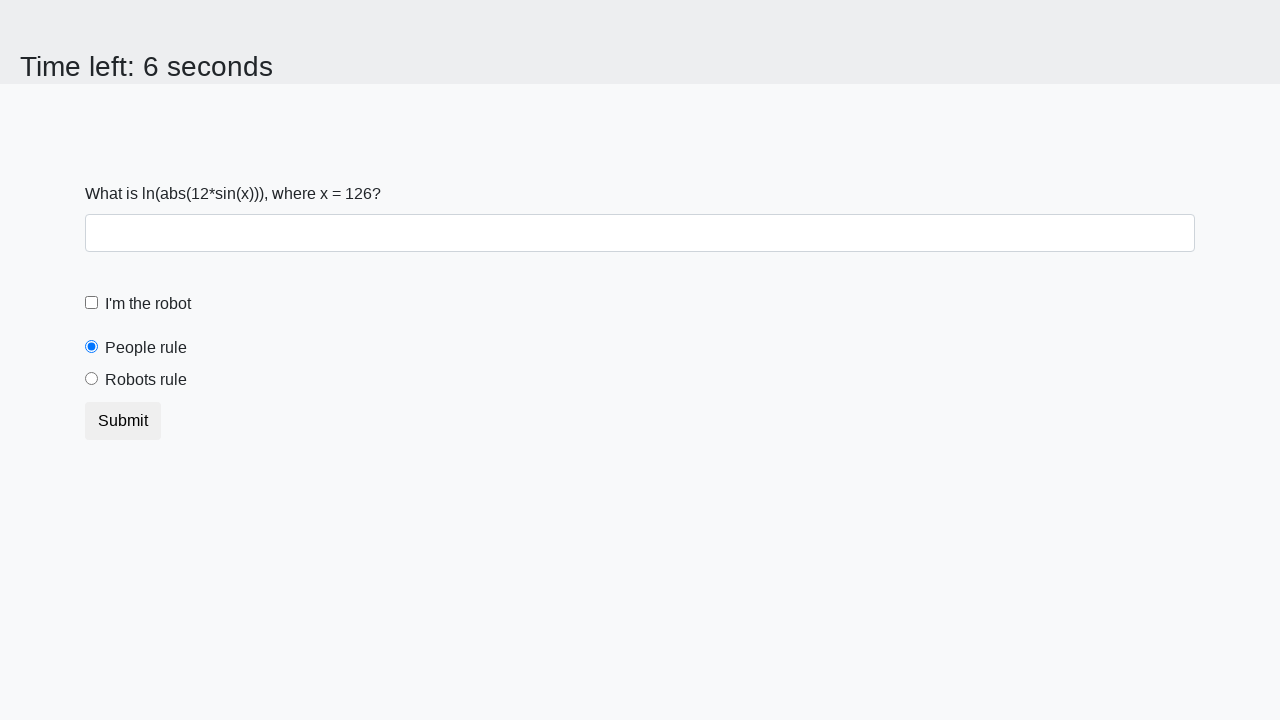